Demonstrates Playwright relative locators (left-of, right-of, above, below, near) on a practice page by clicking checkboxes and reading text content based on element positions relative to "Joe.Root" text.

Starting URL: https://selectorshub.com/xpath-practice-page/

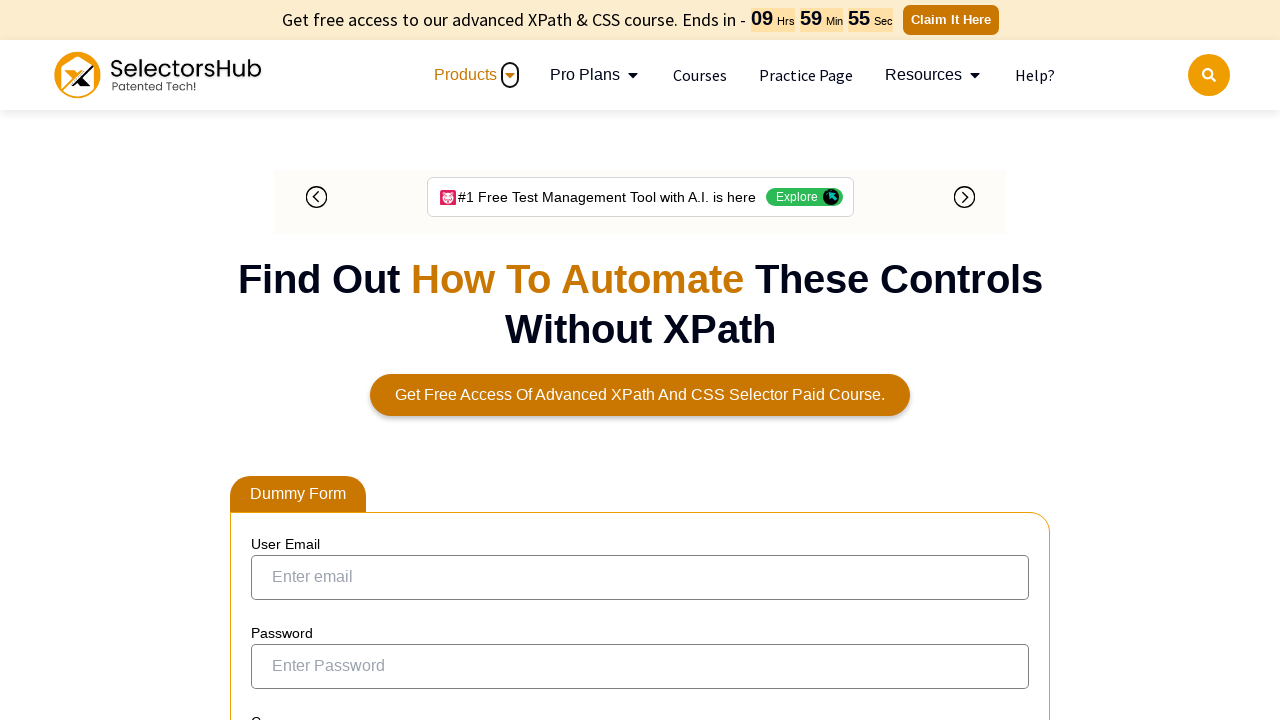

Clicked checkbox element left of 'Joe.Root' text at (274, 353) on input[type='checkbox']:left-of(:text('Joe.Root')) >> nth=0
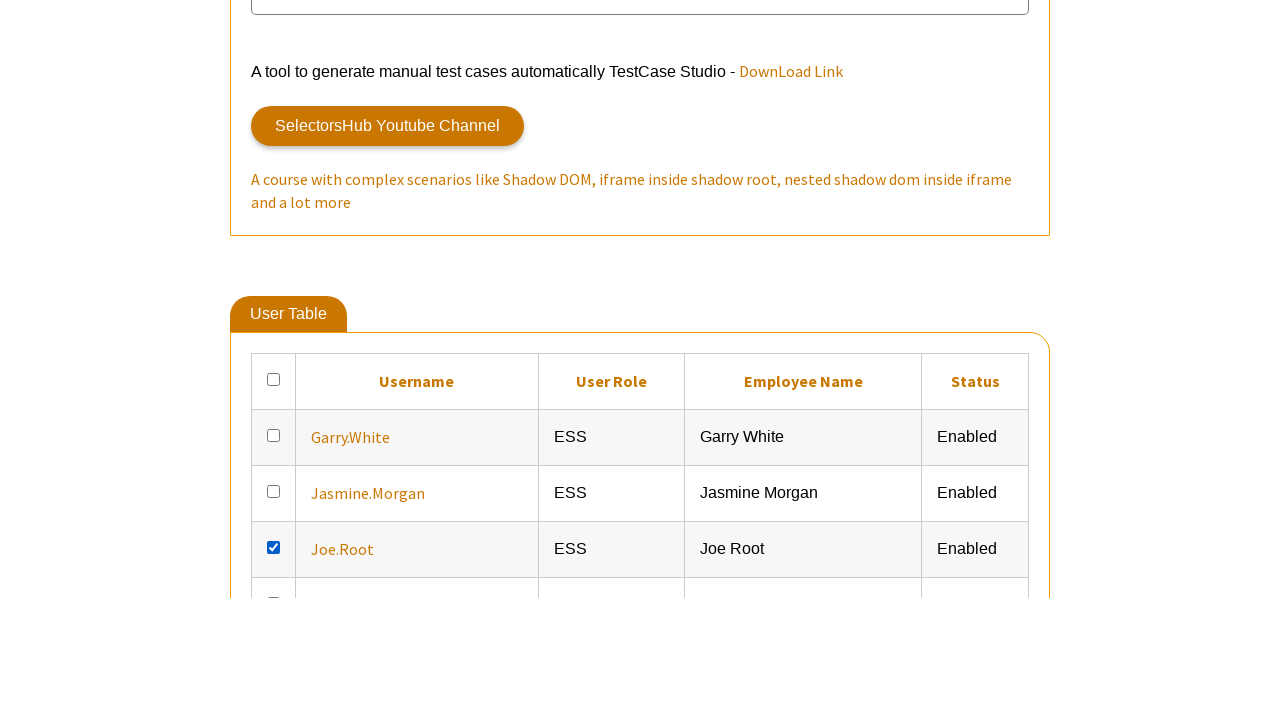

Retrieved text content of td element right of 'Joe.Root'
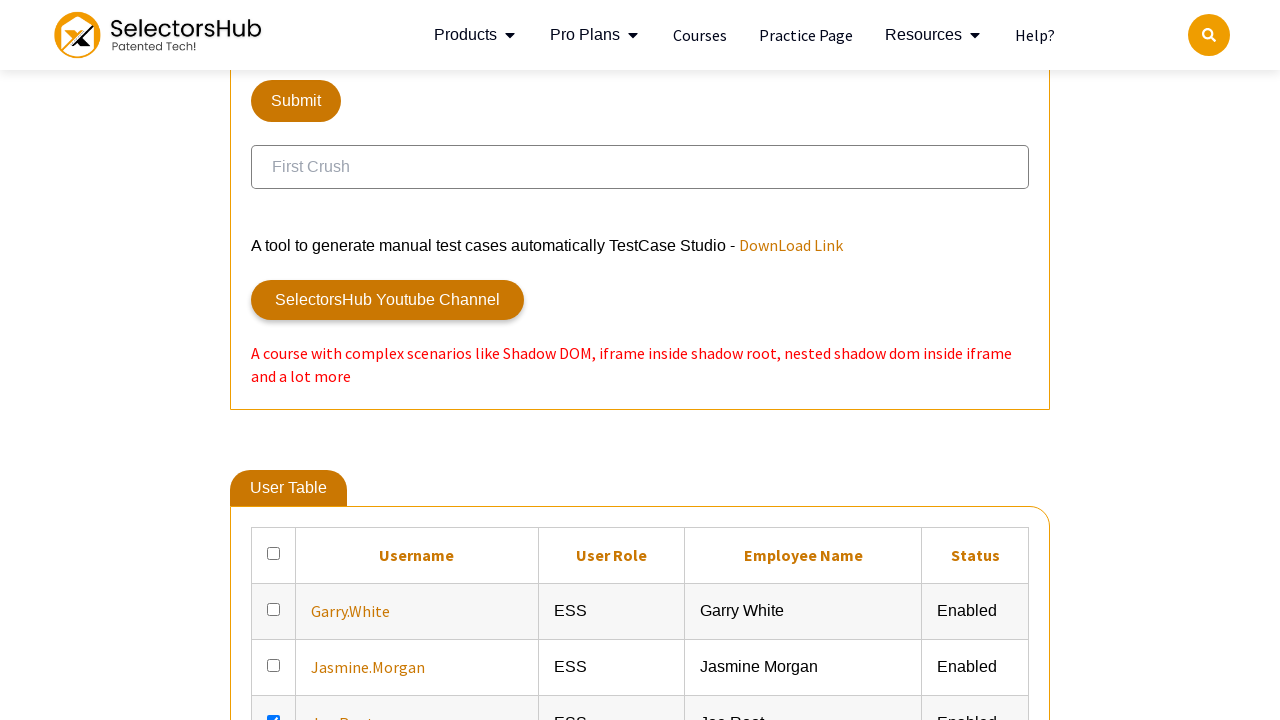

Retrieved text content of anchor element above 'Joe.Root'
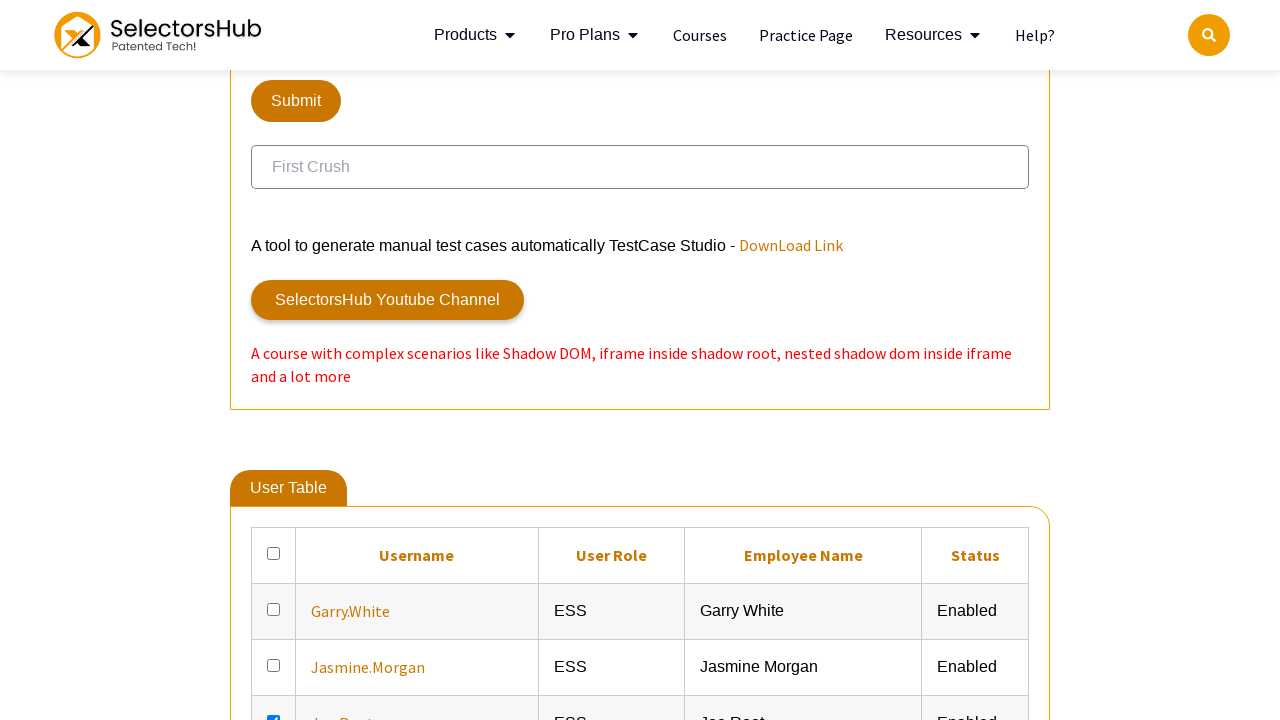

Retrieved text content of anchor element below 'Joe.Root'
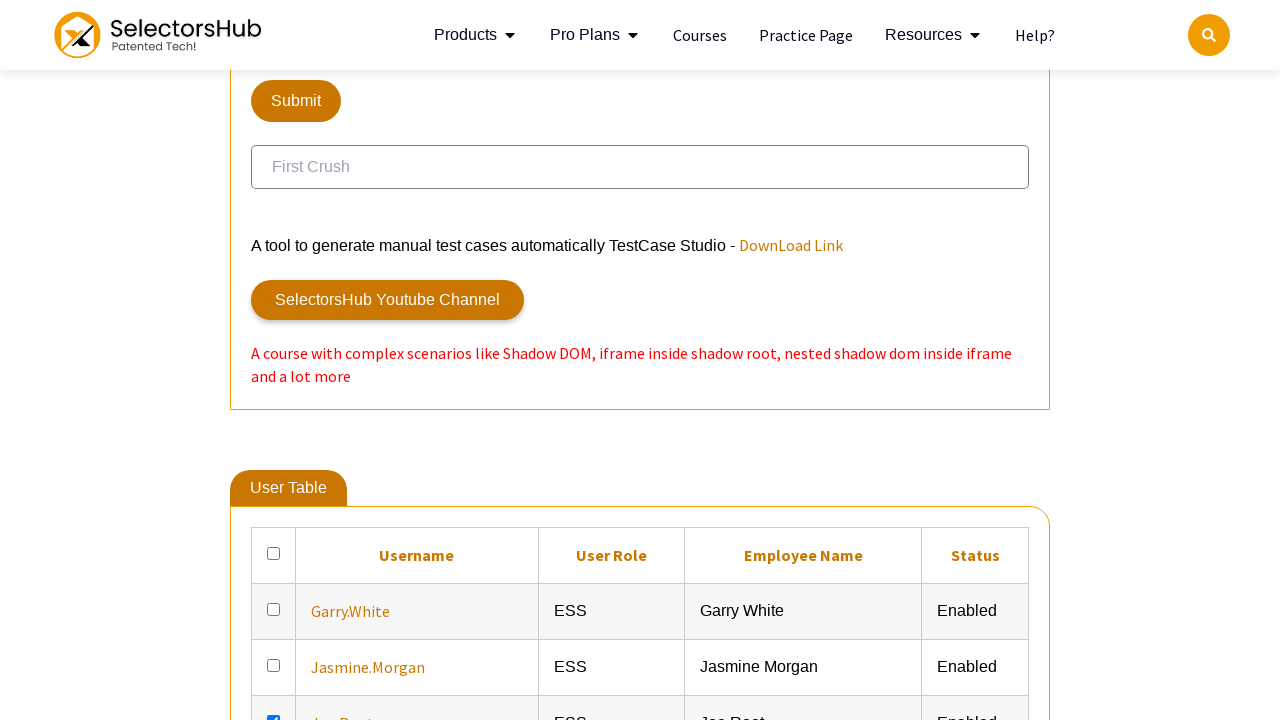

Retrieved all inner texts of td.left elements near 'Joe.Root'
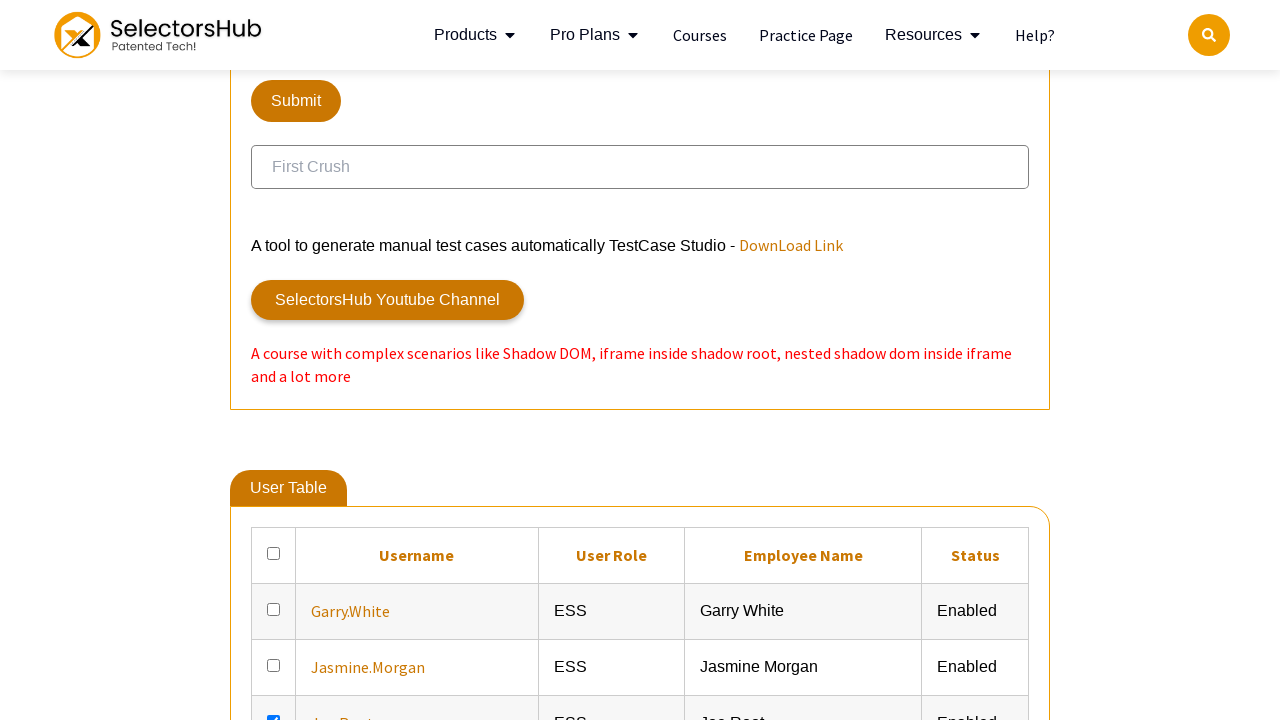

Retrieved all inner texts of td.left elements near 'Joe.Root' within 400 pixels
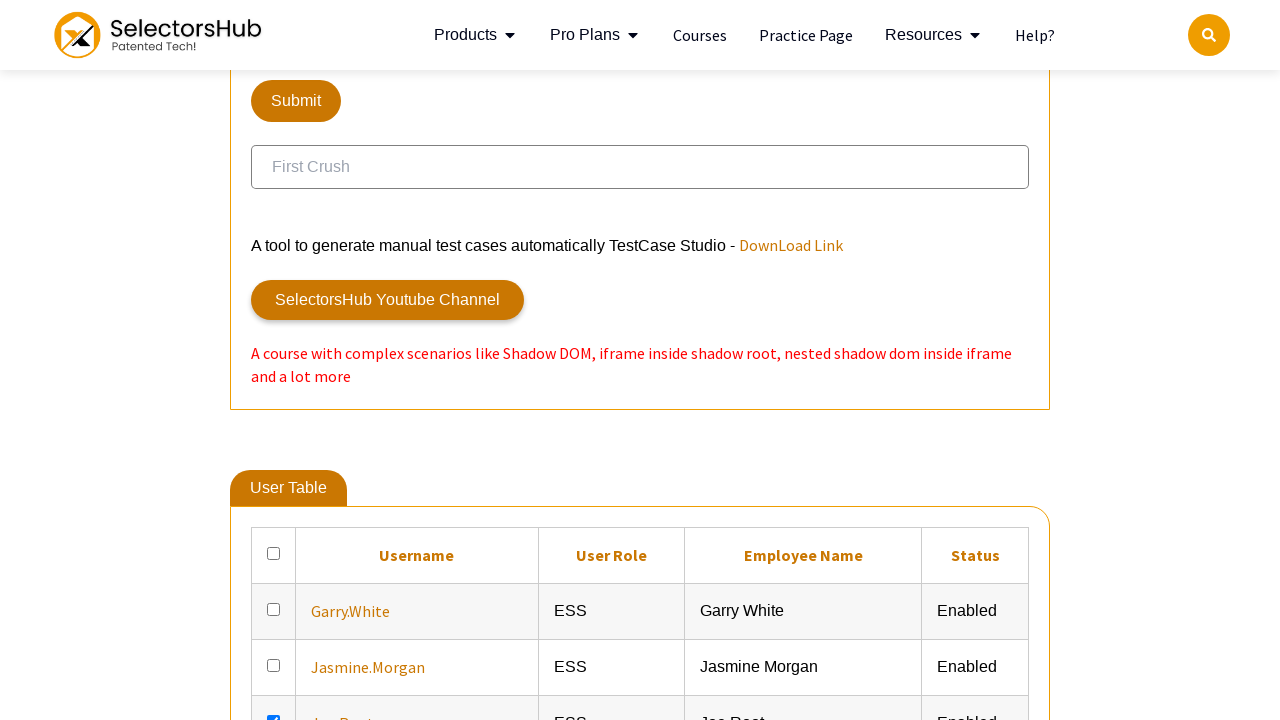

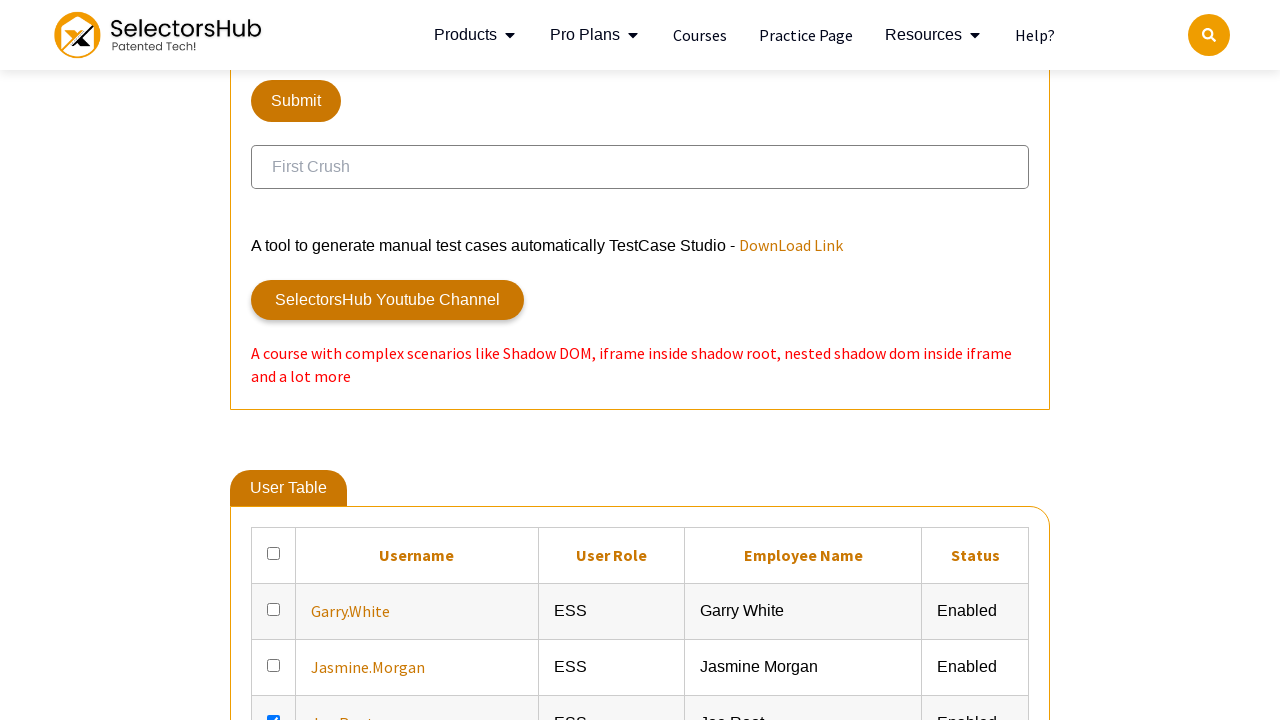